Tests that new todo items are appended to the bottom of the list and the counter displays correctly

Starting URL: https://demo.playwright.dev/todomvc

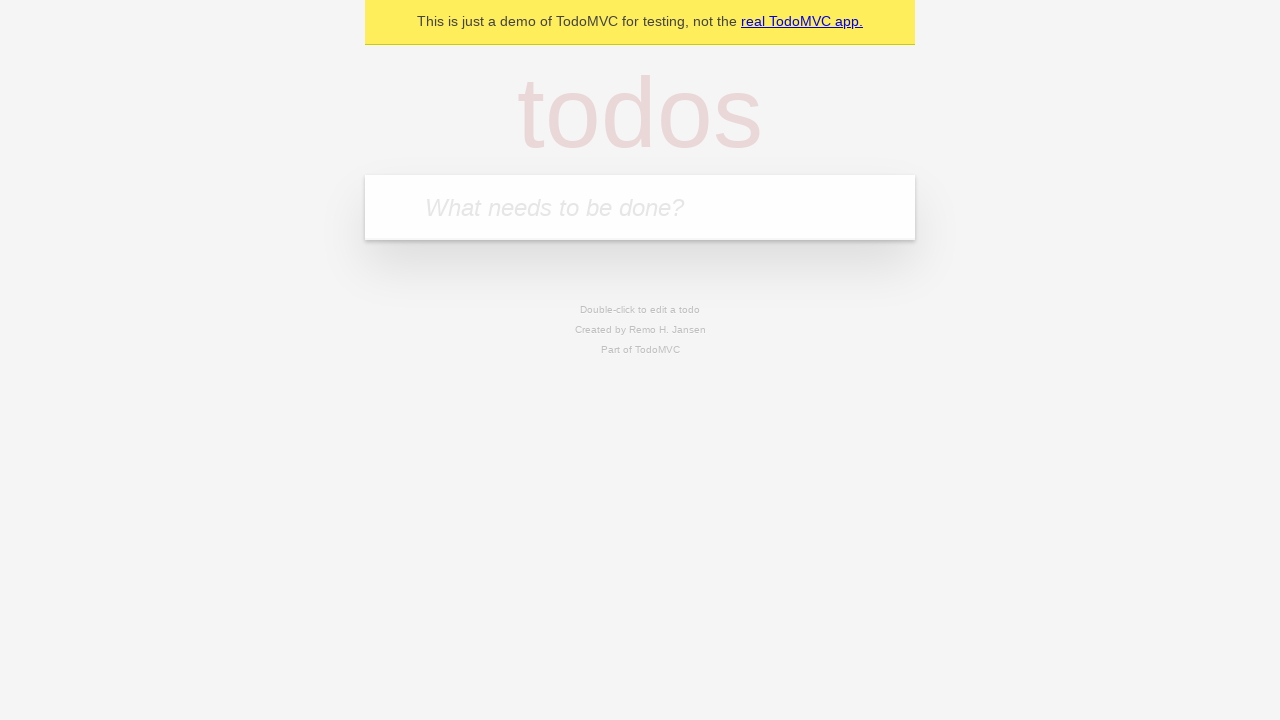

Filled todo input with 'buy some cheese' on internal:attr=[placeholder="What needs to be done?"i]
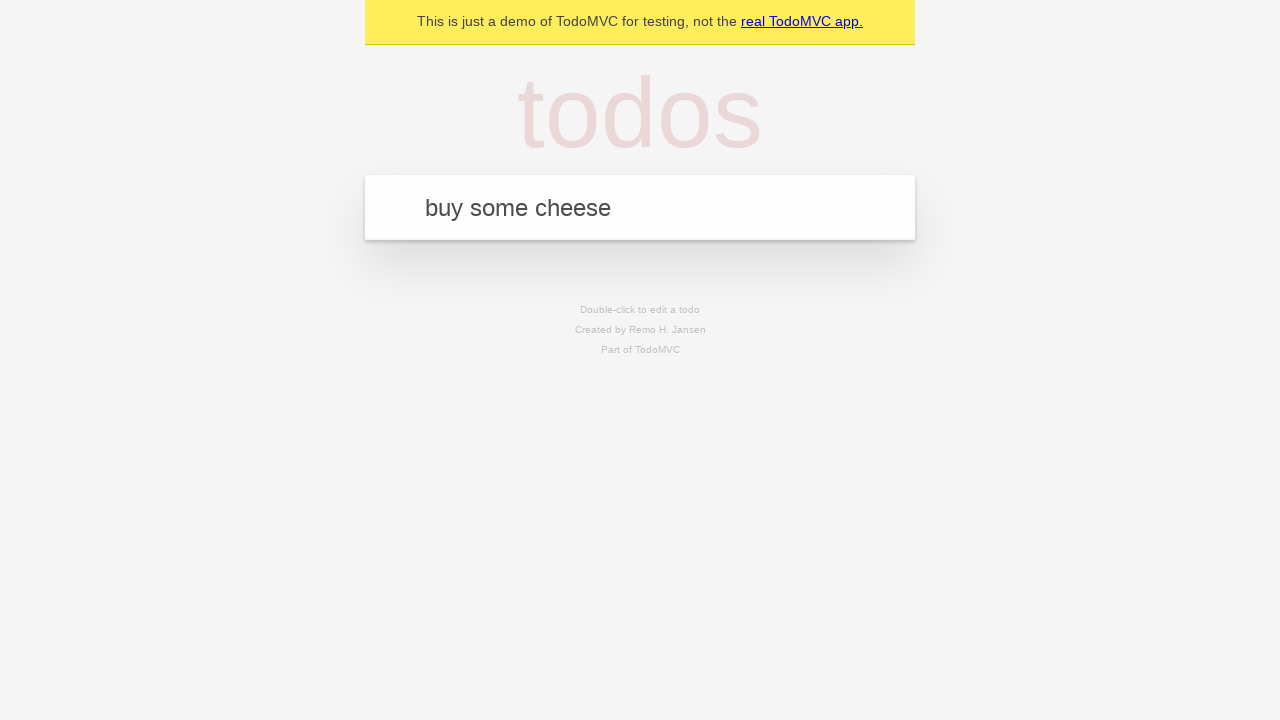

Pressed Enter to add first todo item on internal:attr=[placeholder="What needs to be done?"i]
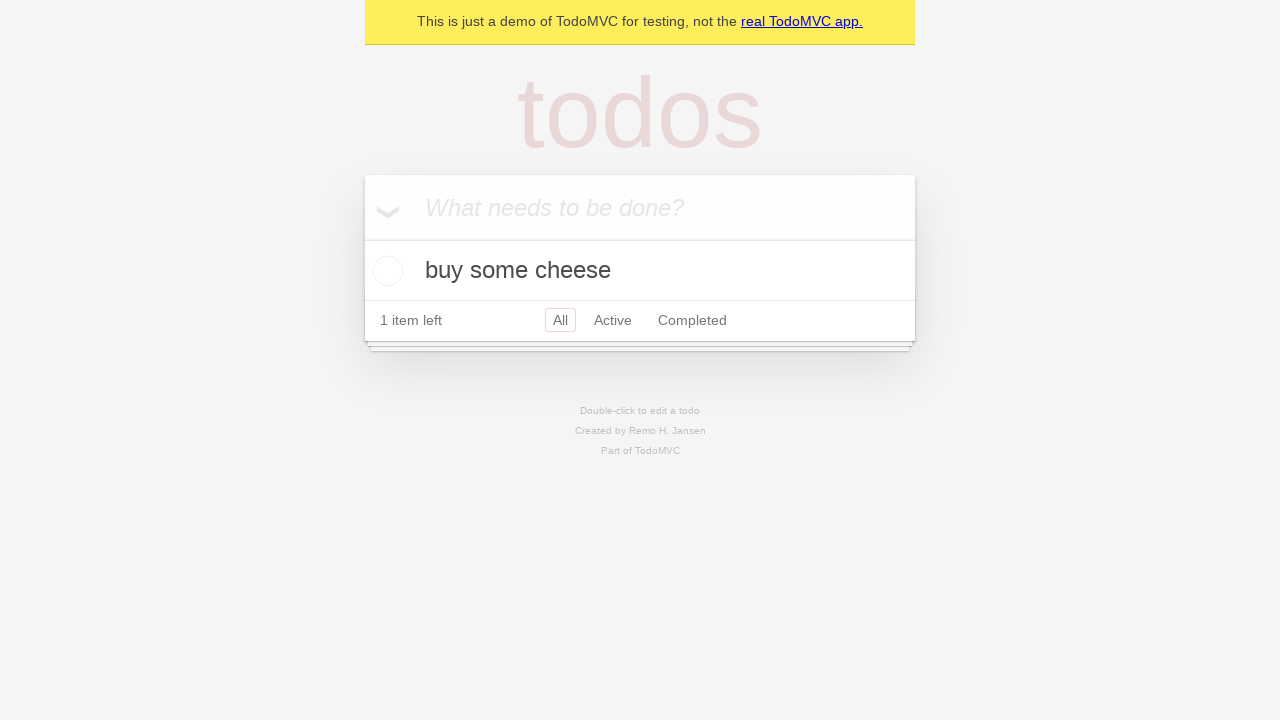

Filled todo input with 'feed the cat' on internal:attr=[placeholder="What needs to be done?"i]
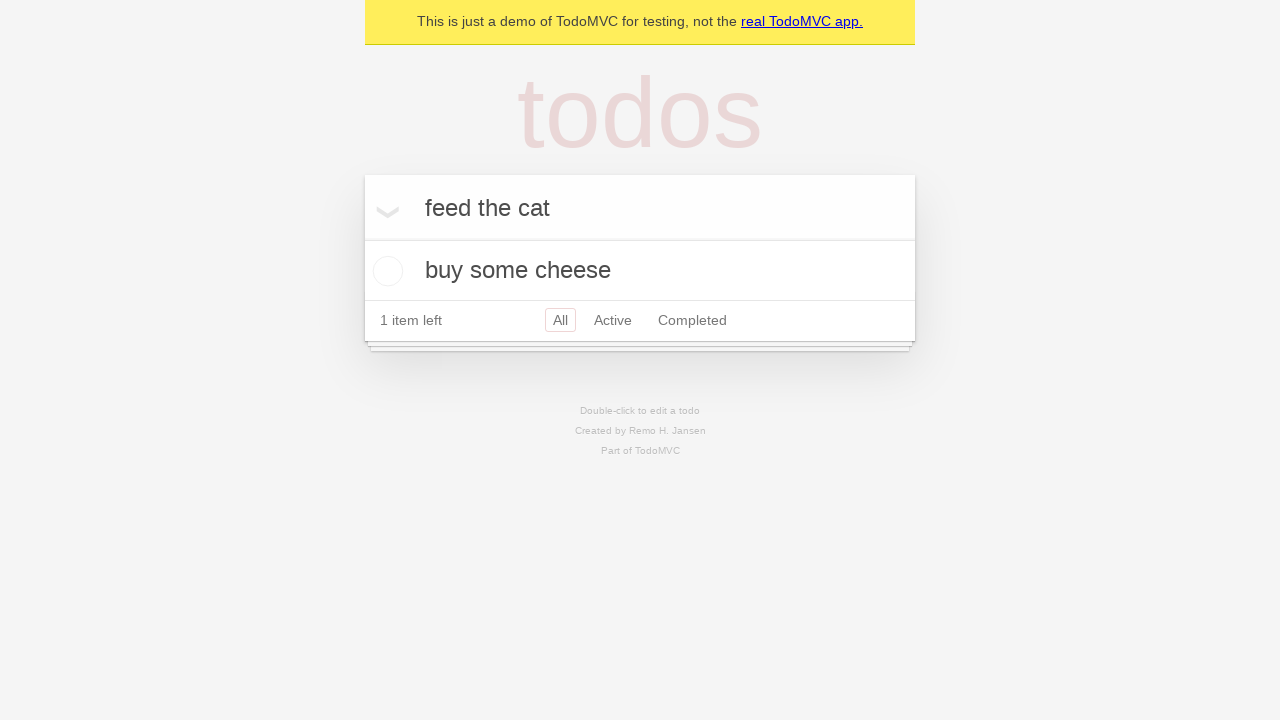

Pressed Enter to add second todo item on internal:attr=[placeholder="What needs to be done?"i]
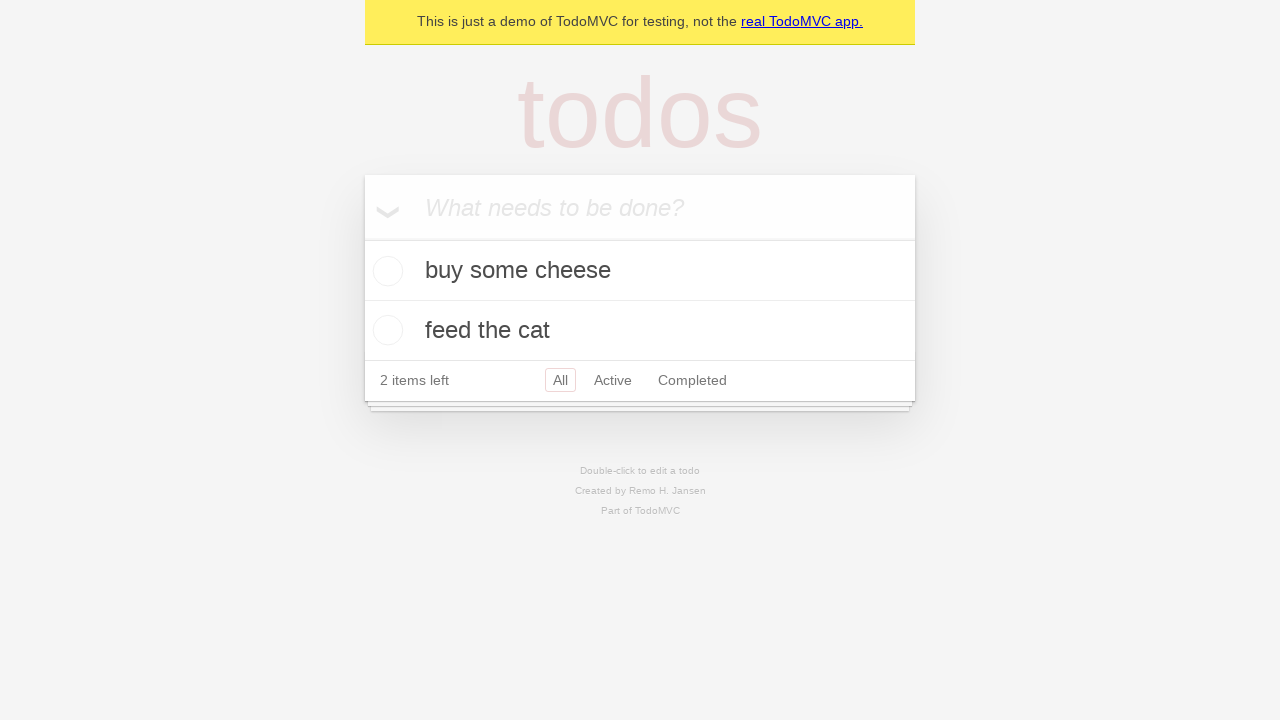

Filled todo input with 'book a doctors appointment' on internal:attr=[placeholder="What needs to be done?"i]
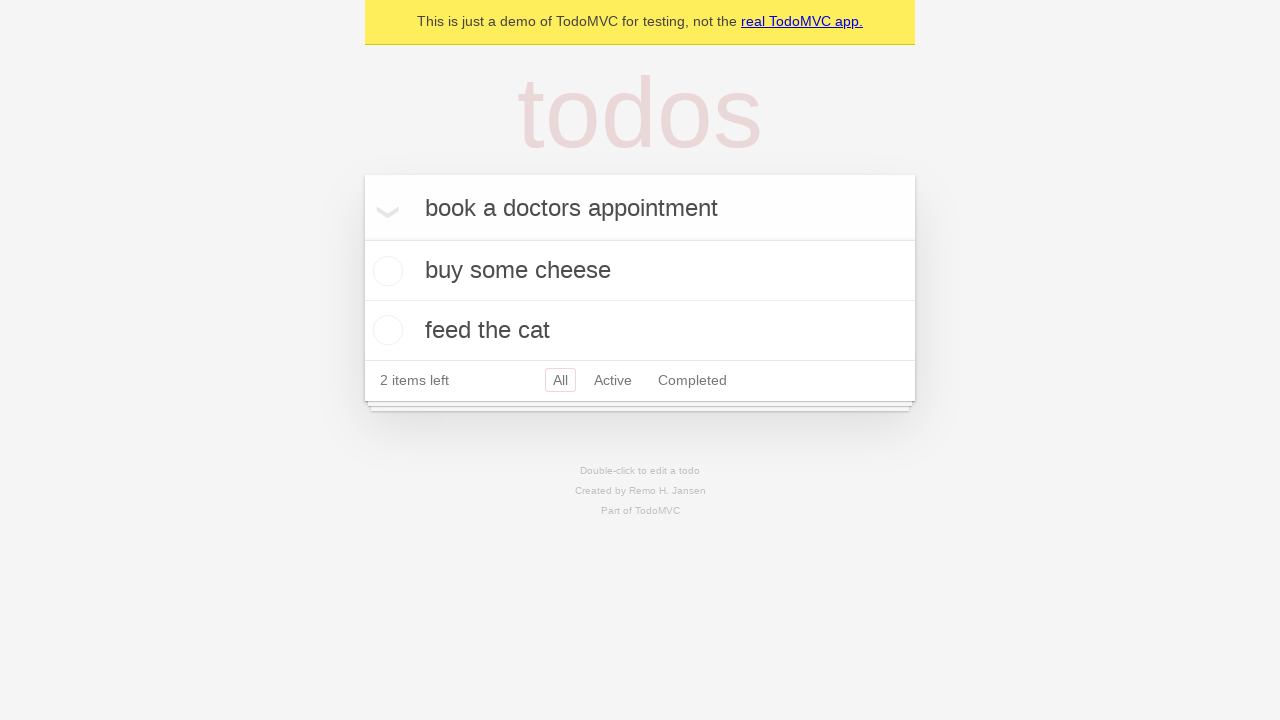

Pressed Enter to add third todo item on internal:attr=[placeholder="What needs to be done?"i]
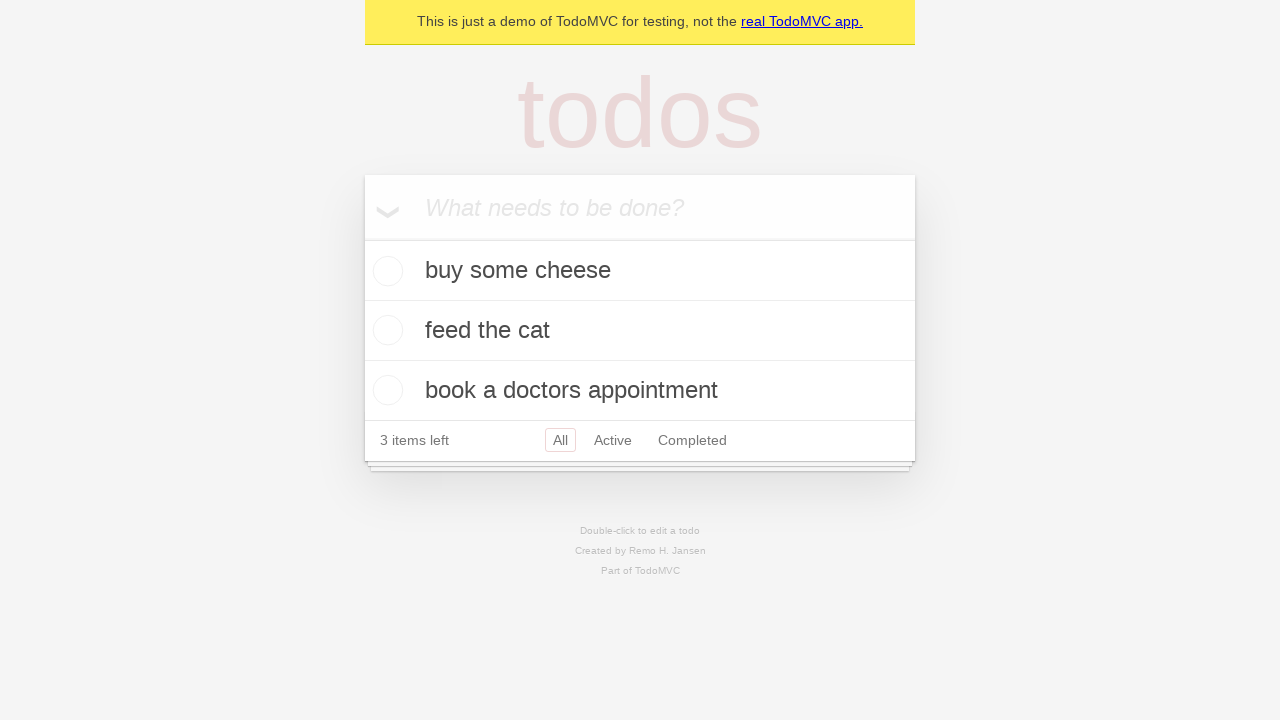

Counter displays '3 items left' confirming all items added
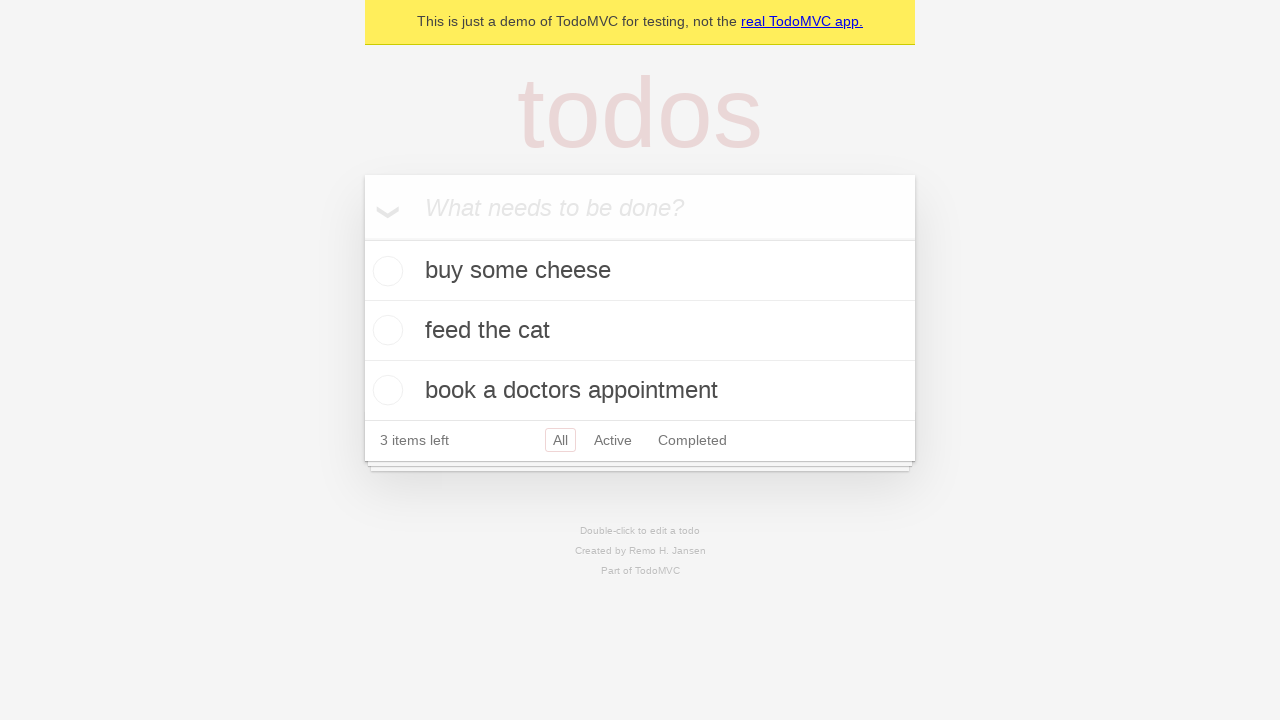

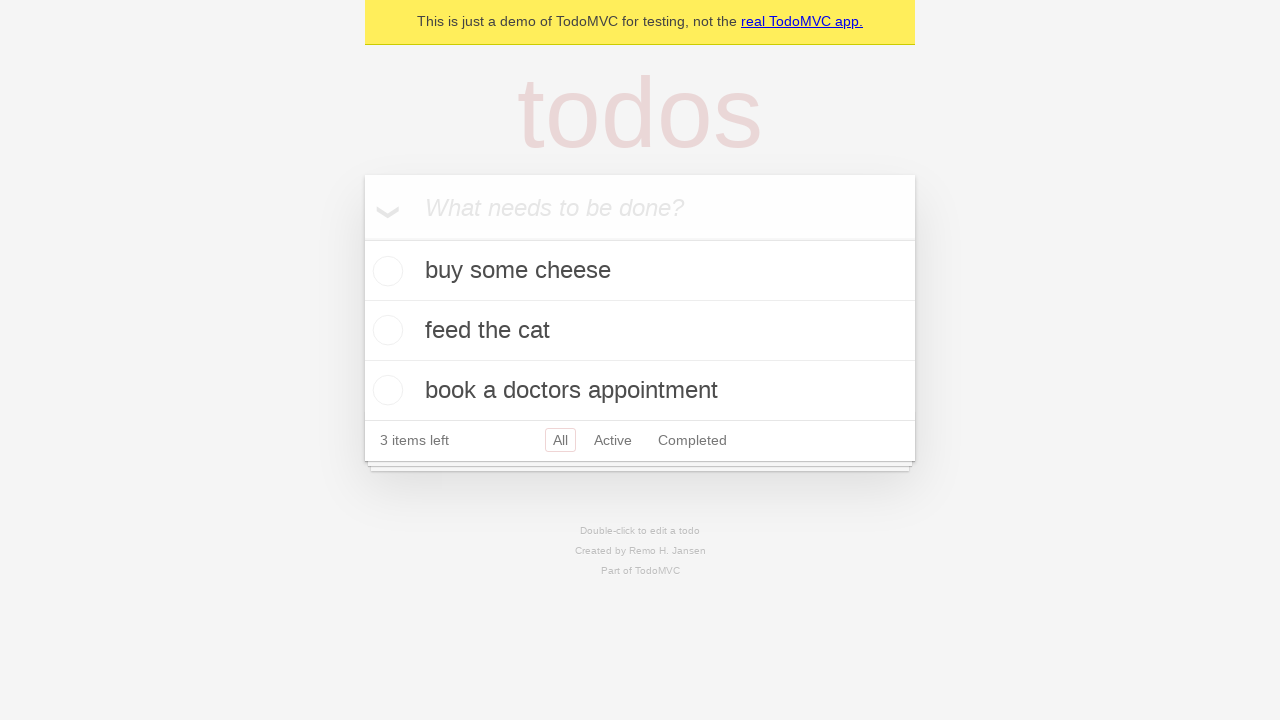